Tests shadow DOM locator functionality by searching for a book and verifying the page description text

Starting URL: https://books-pwakit.appspot.com/

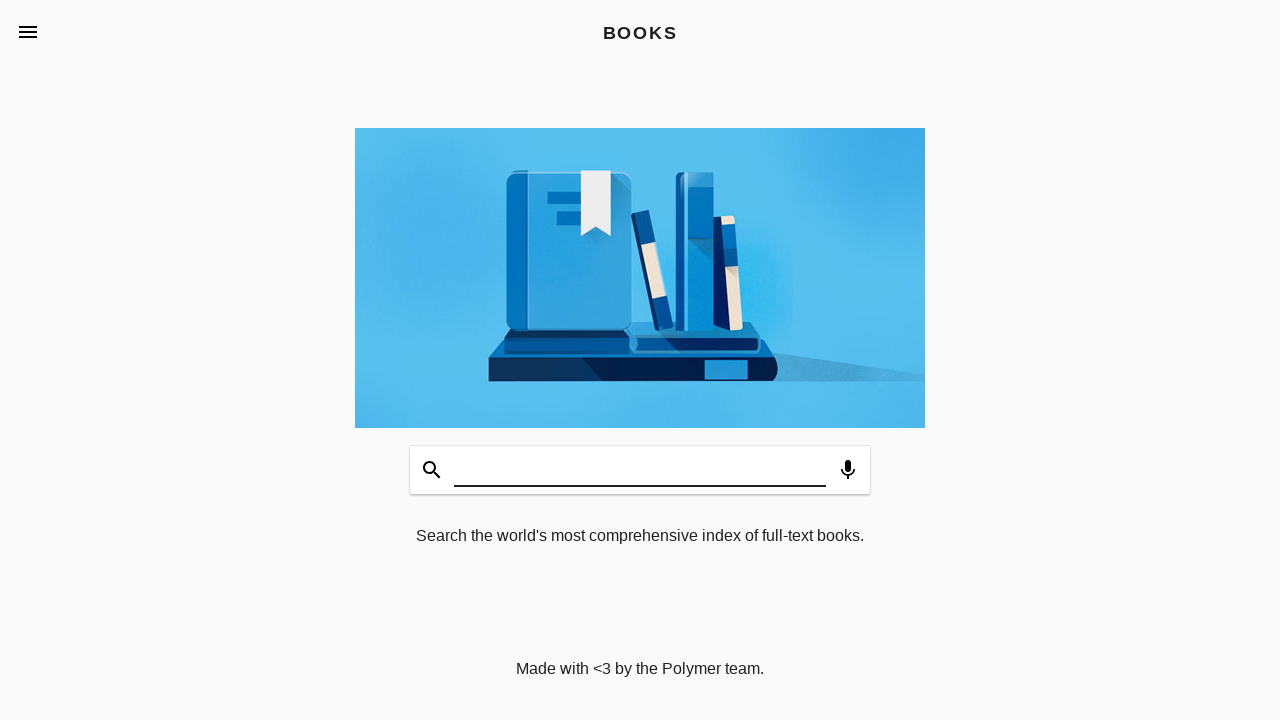

Filled search input with 'learn statistics' on input#input
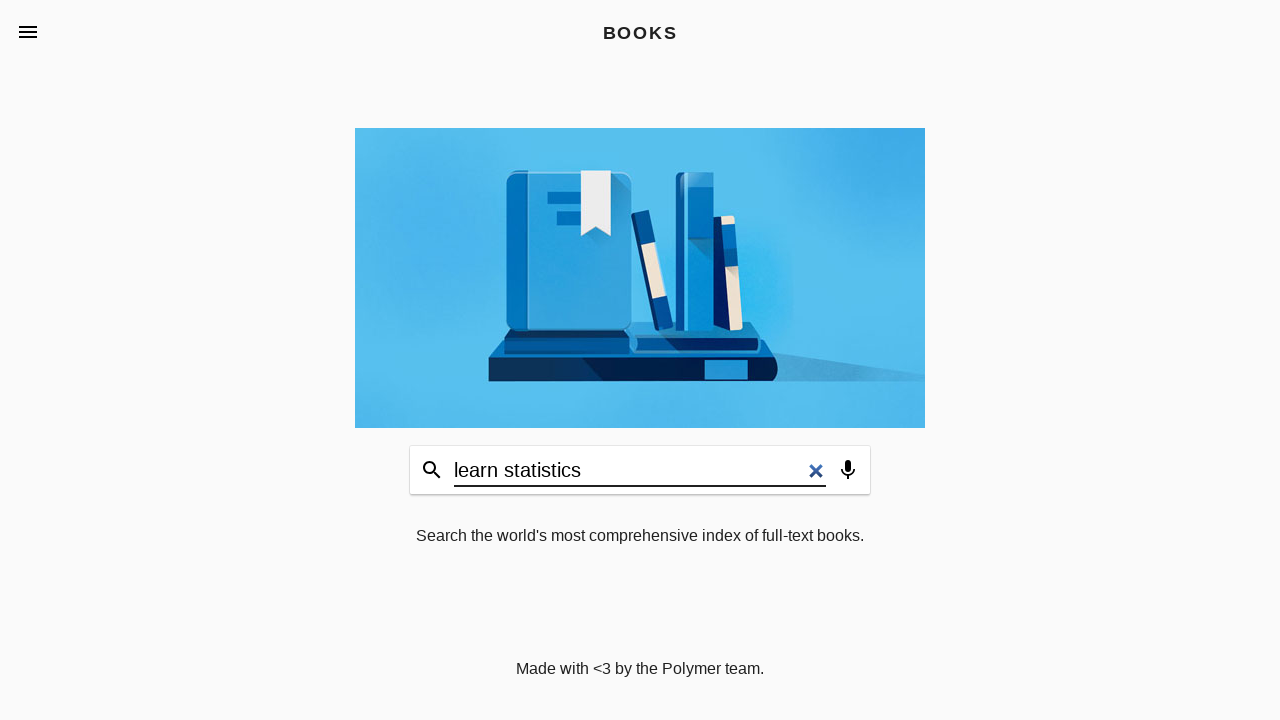

Located books description text element
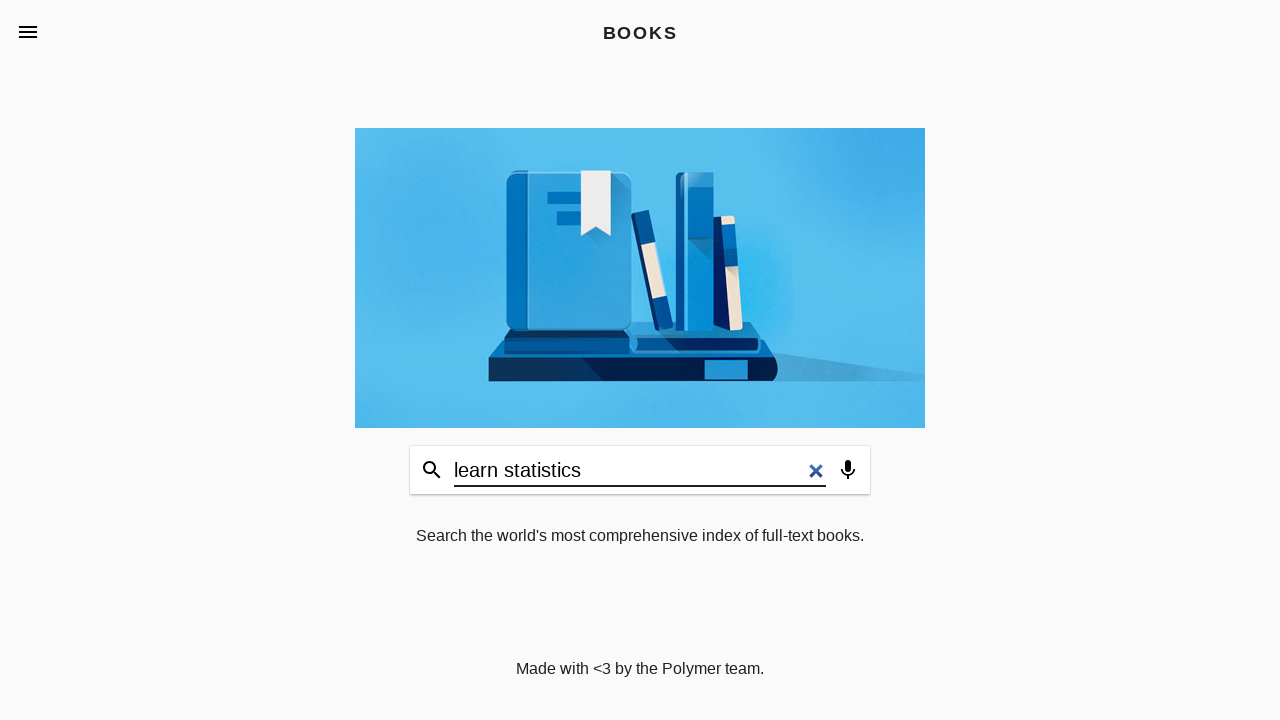

Retrieved books description text content
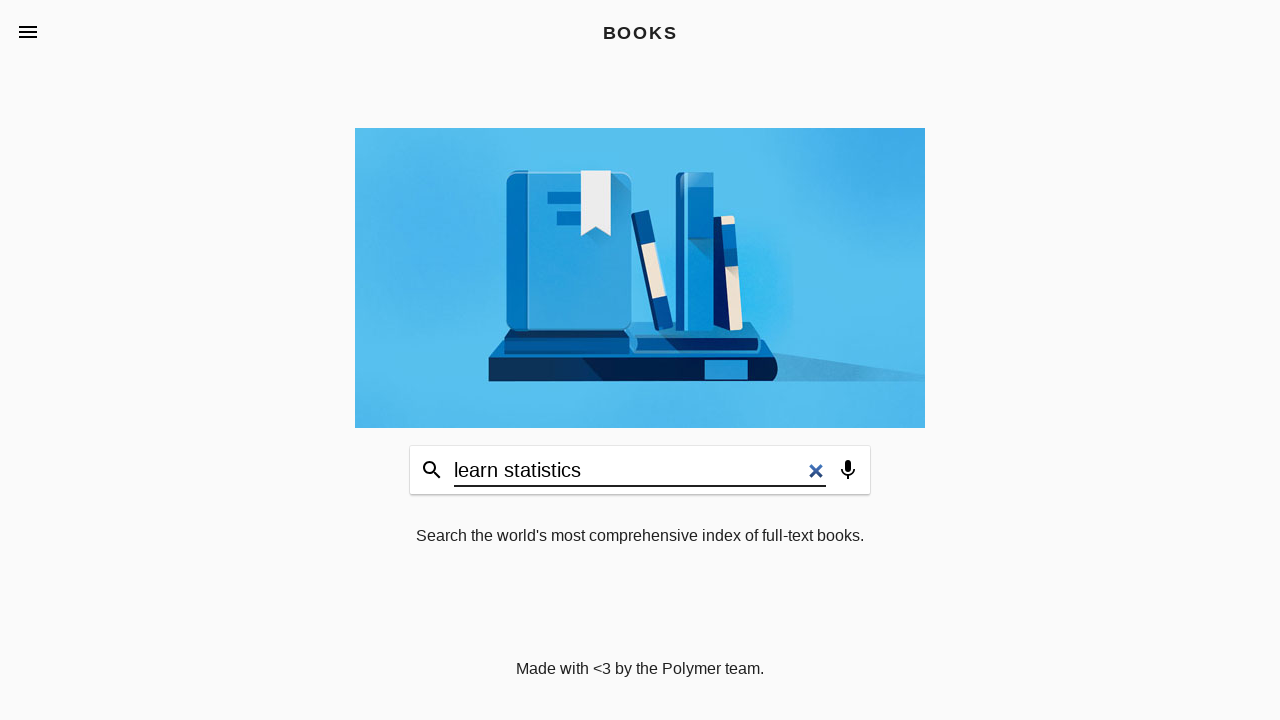

Verified books description text matches expected value
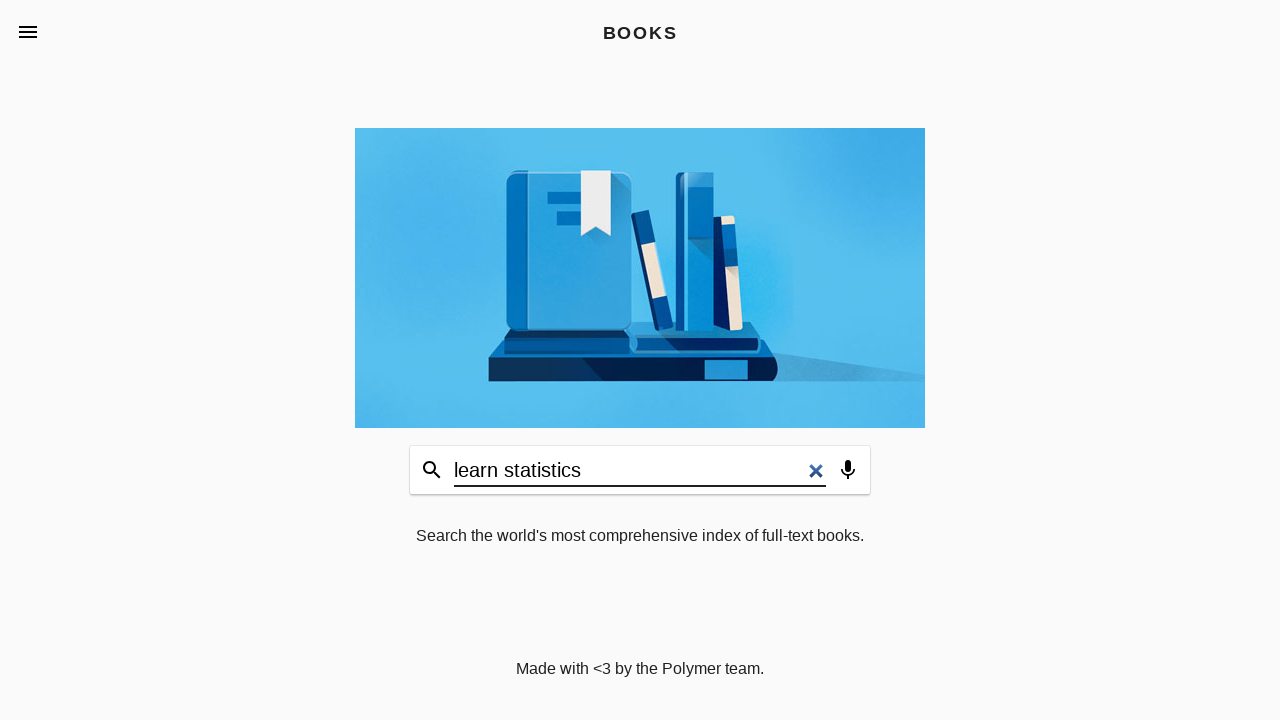

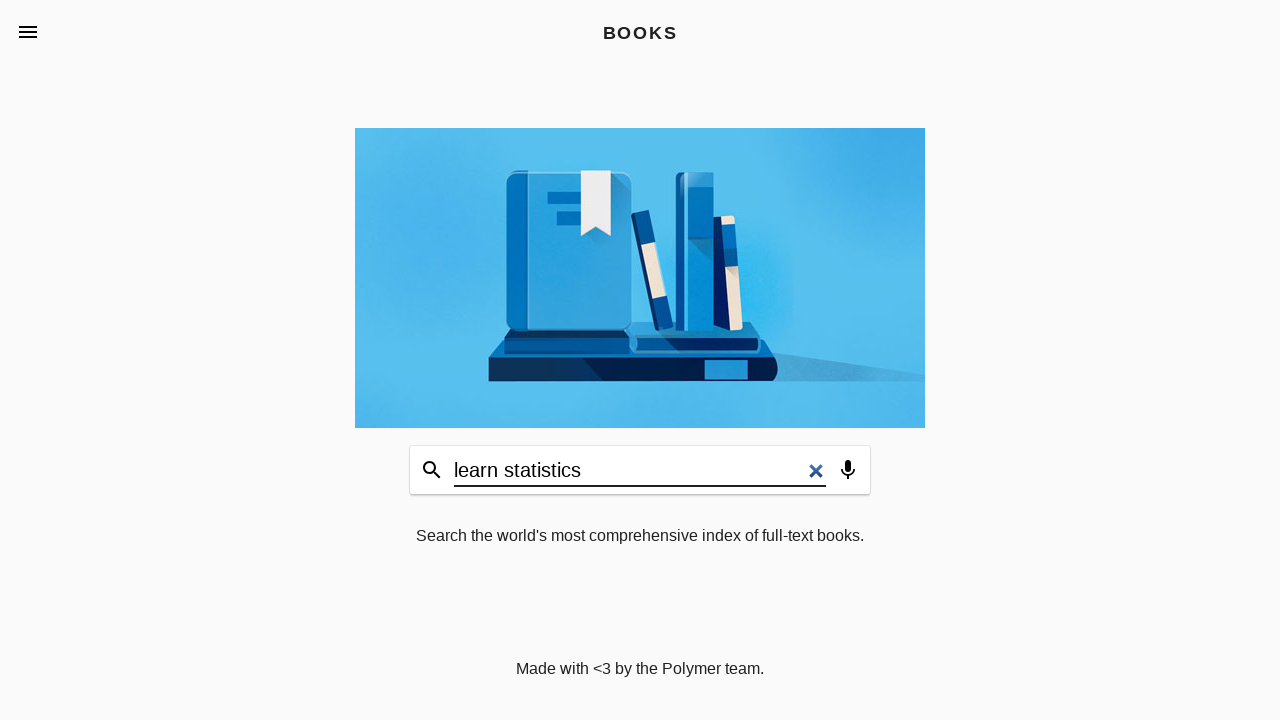